Tests a password generator application by toggling character type options (uppercase, lowercase, digits) and clicking the Generate button to create a password with specific settings.

Starting URL: https://genpass.lovable.app/

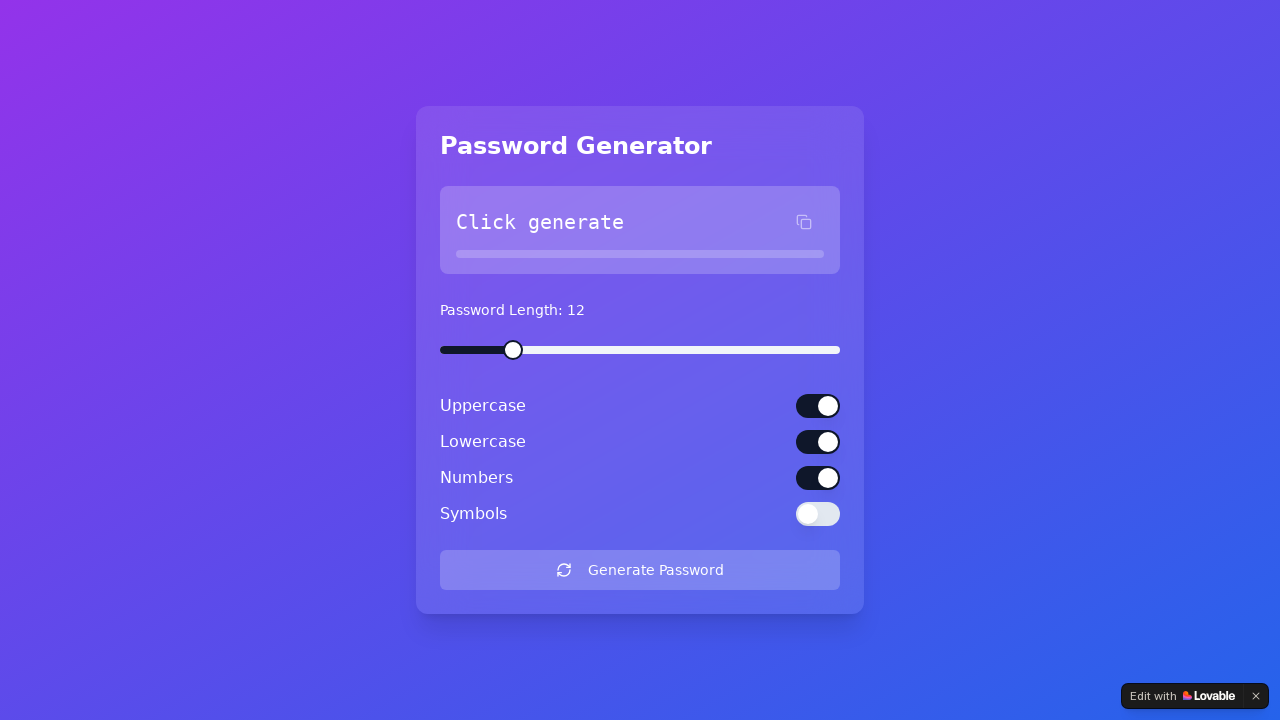

Waited for toggle switches to load
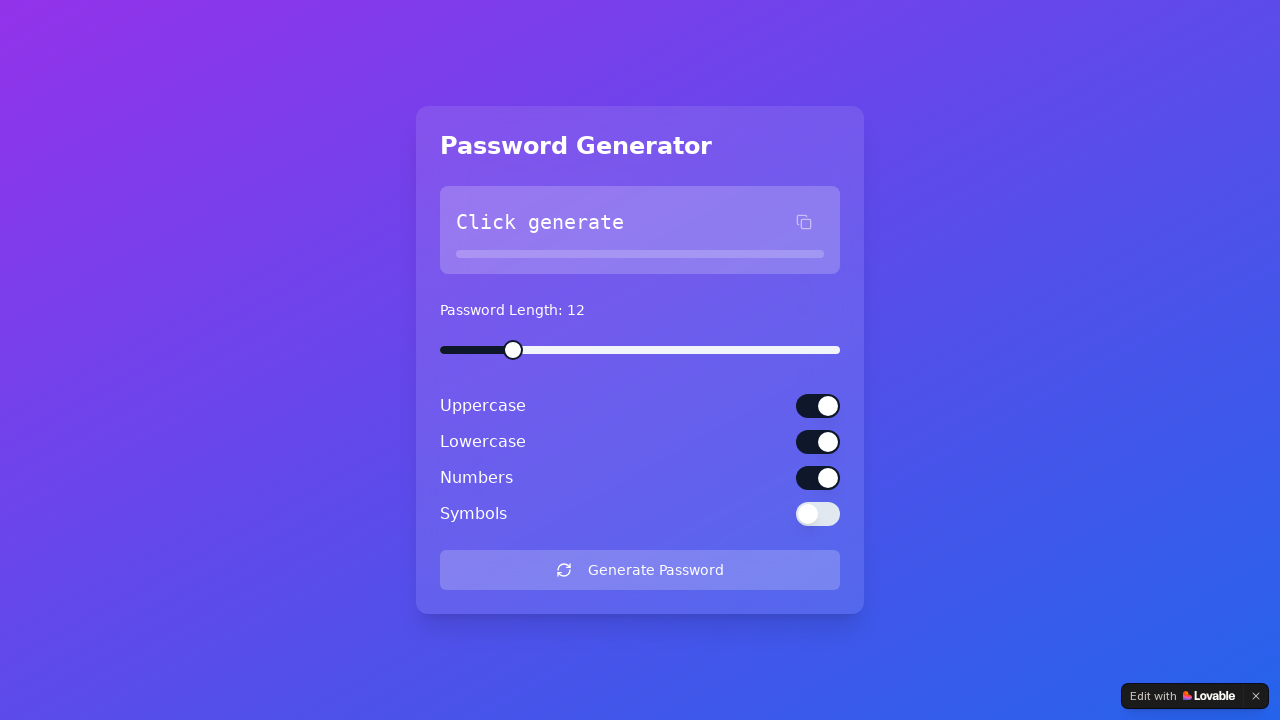

Located first toggle switch (uppercase)
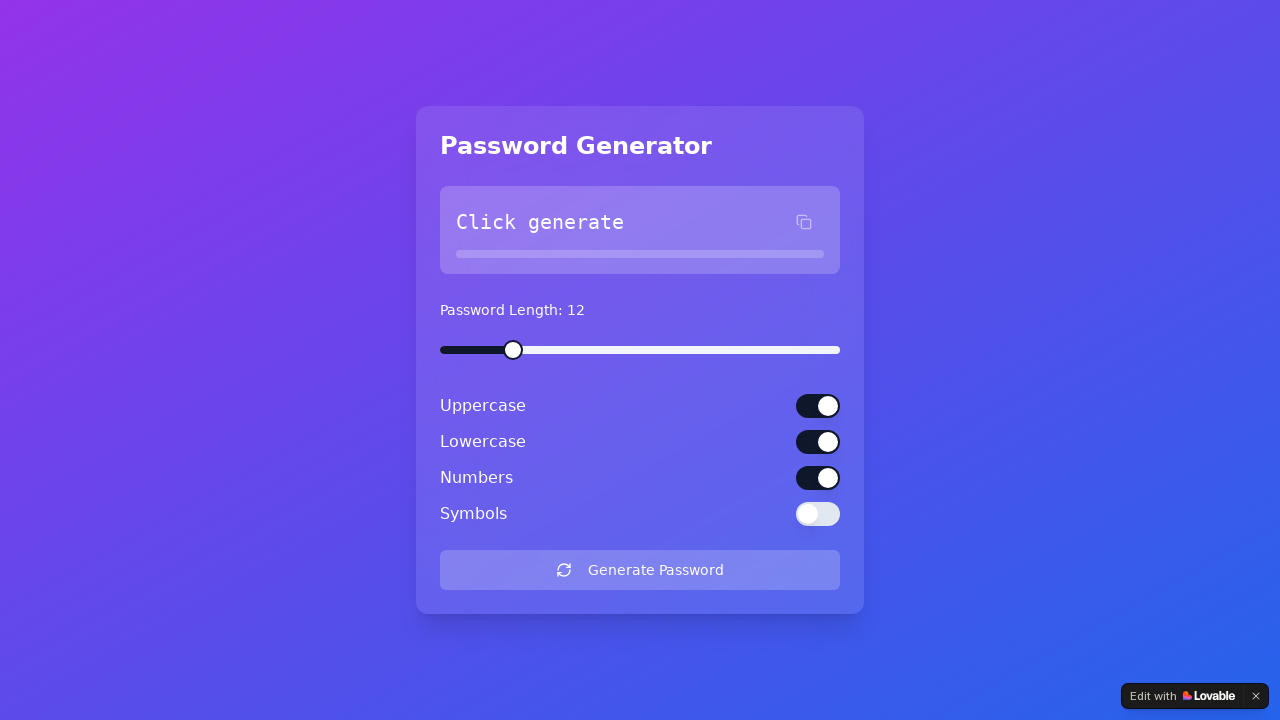

Located second toggle switch (lowercase)
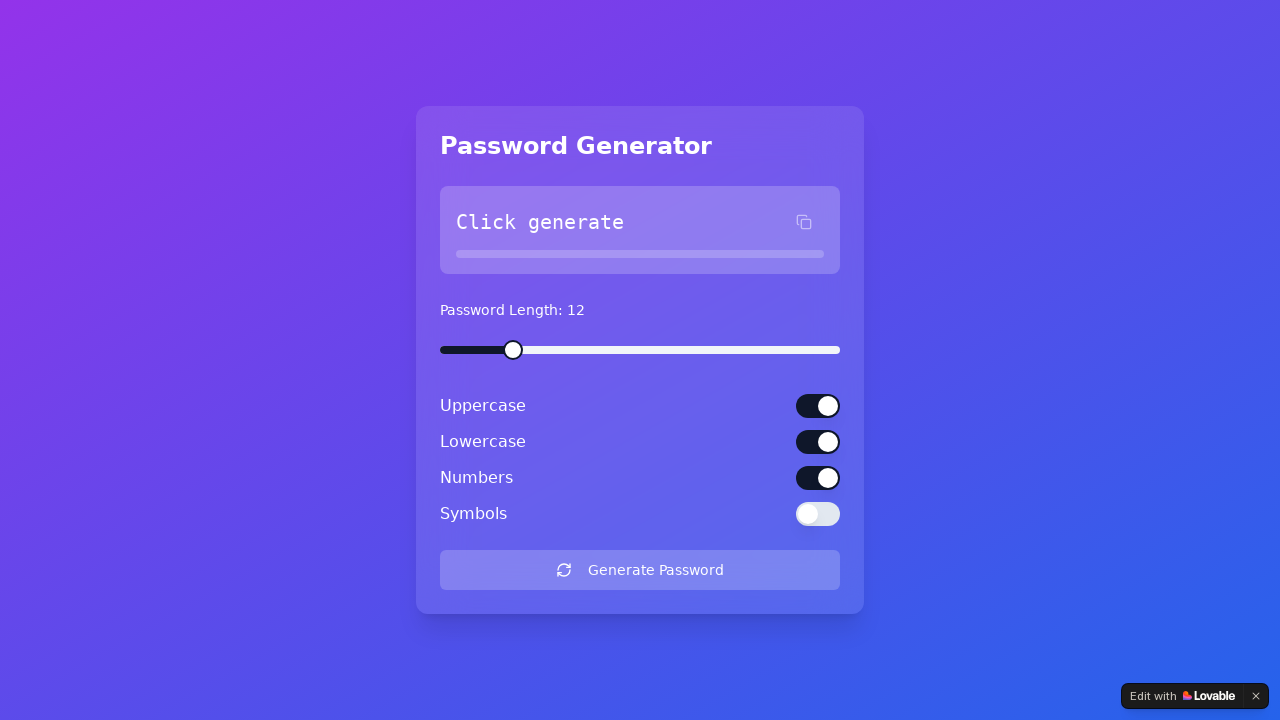

Located third toggle switch (digits)
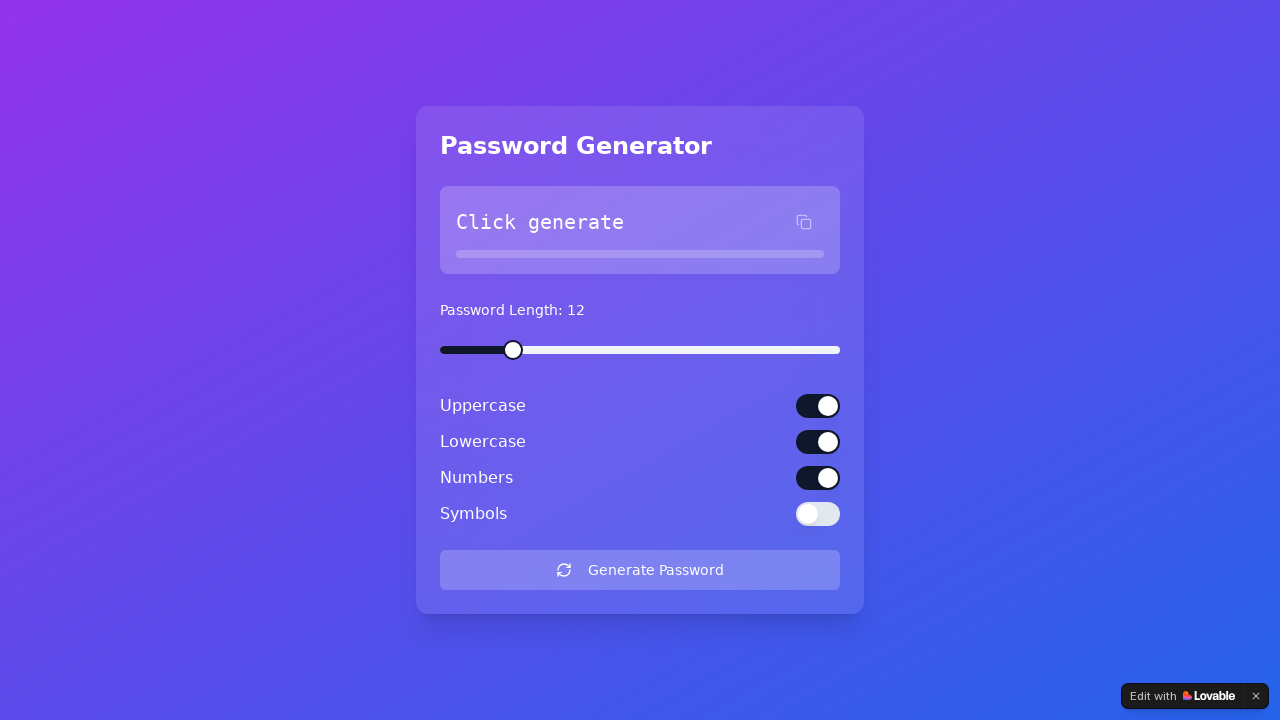

Retrieved aria-checked state of first toggle
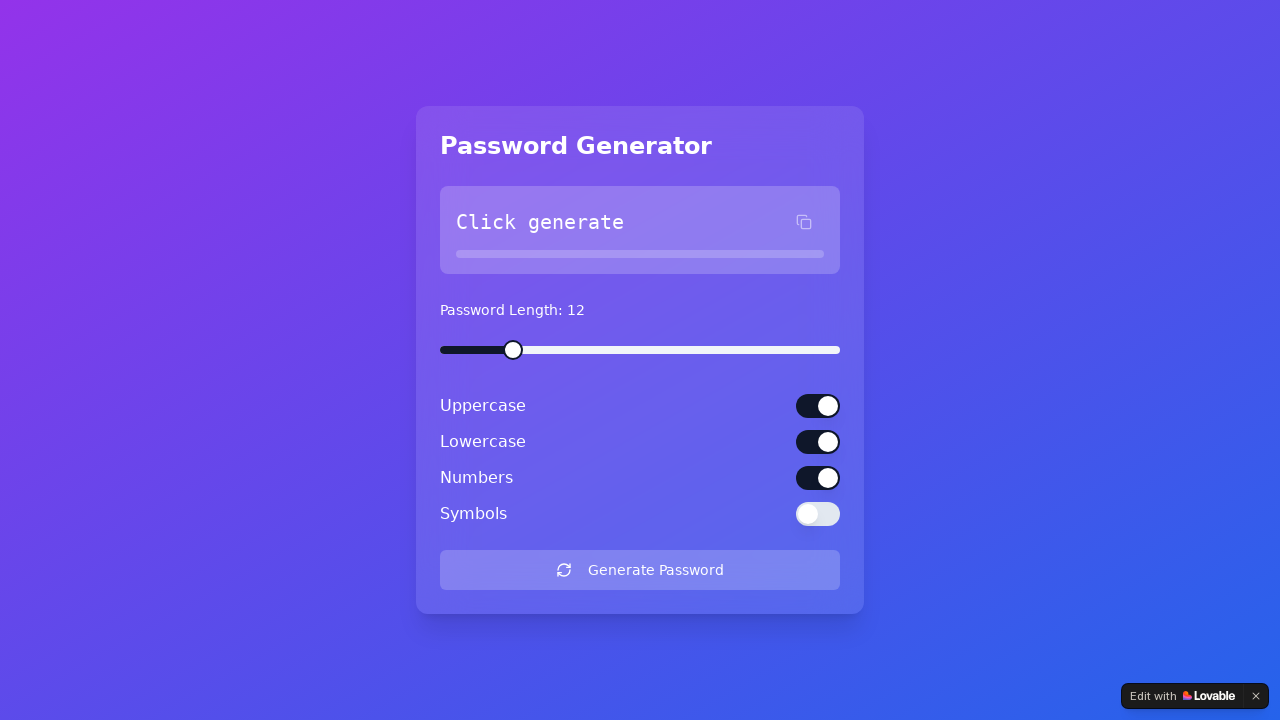

Clicked first toggle to turn off uppercase at (818, 406) on (//button[@role='switch' and @aria-checked])[1]
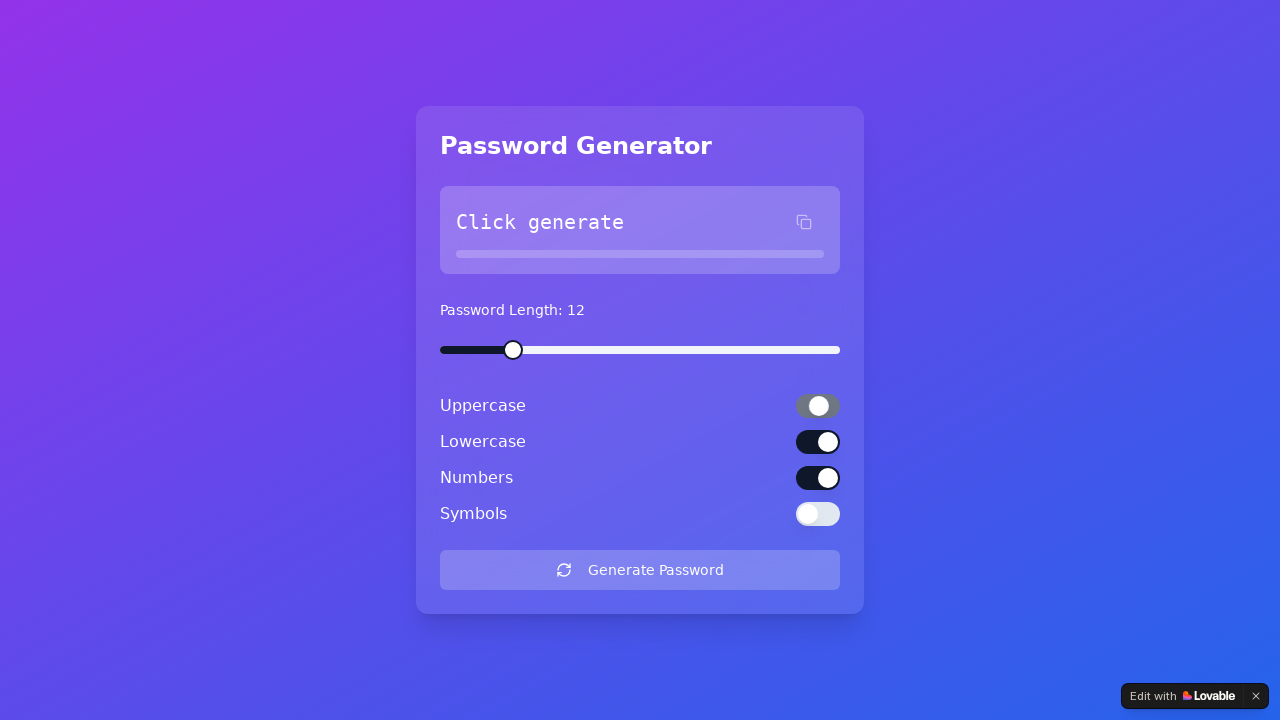

Retrieved aria-checked state of second toggle
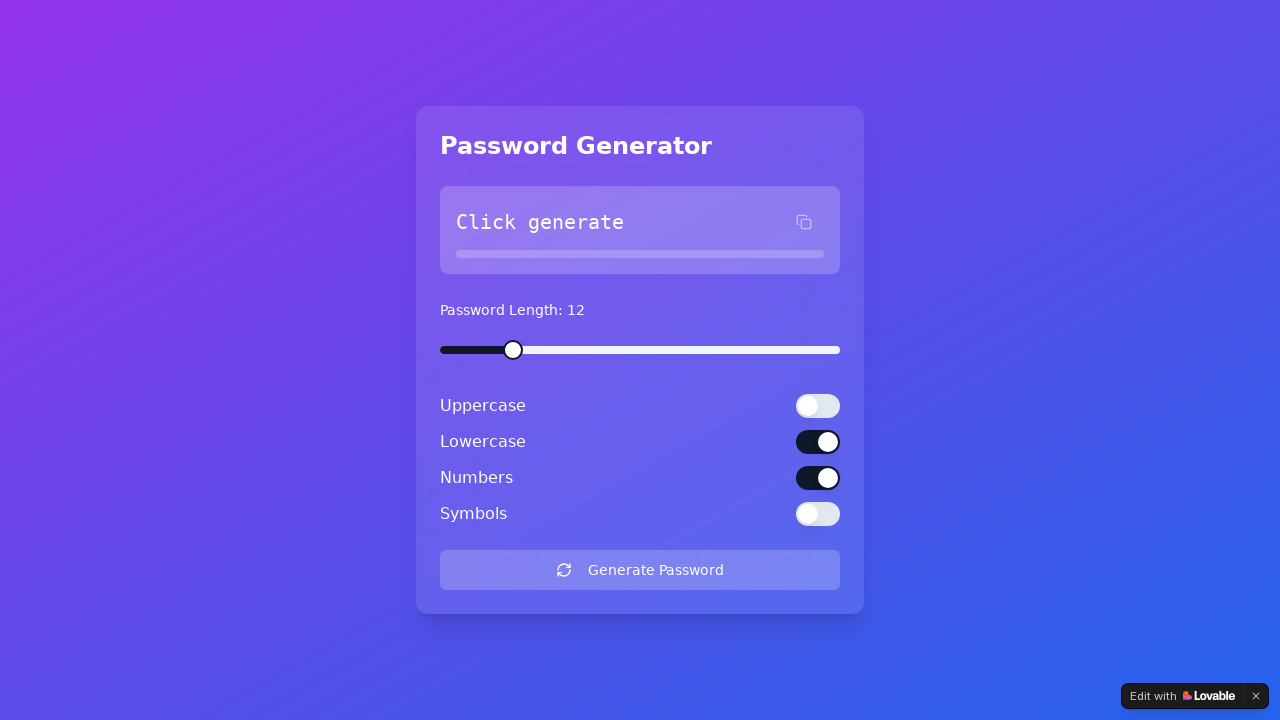

Clicked second toggle to turn off lowercase at (818, 442) on (//button[@role='switch' and @aria-checked])[2]
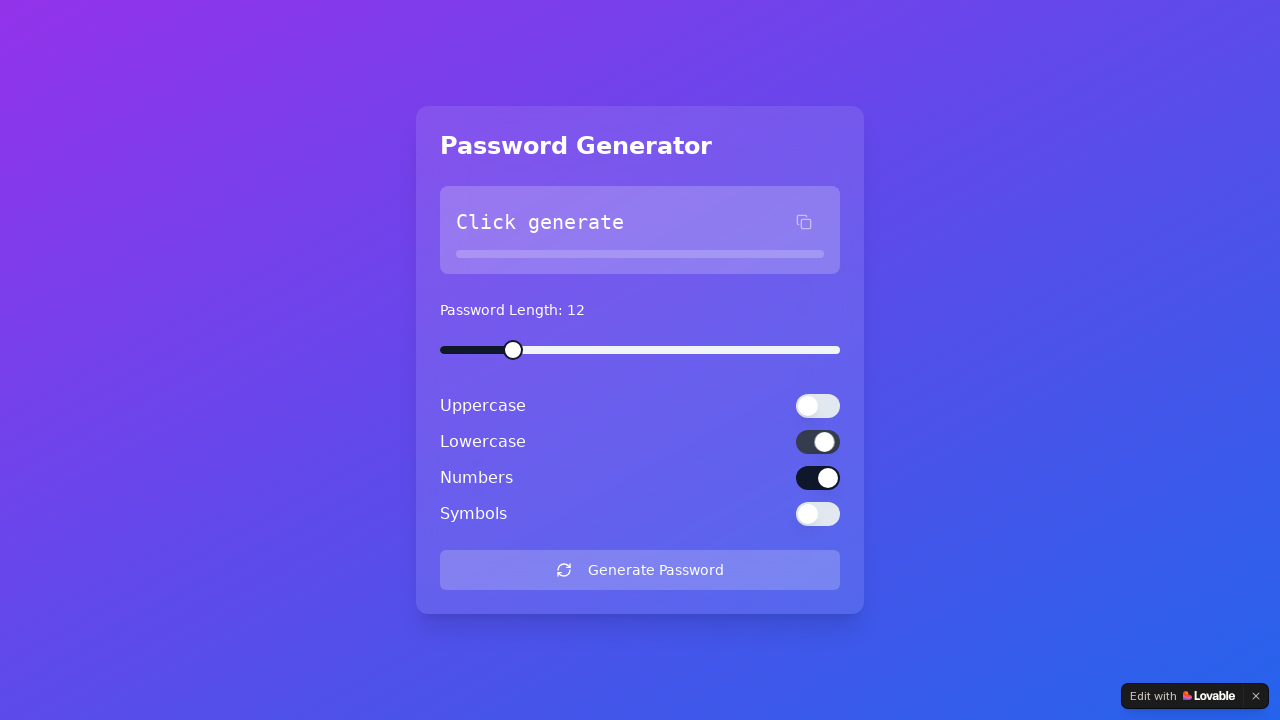

Retrieved aria-checked state of third toggle
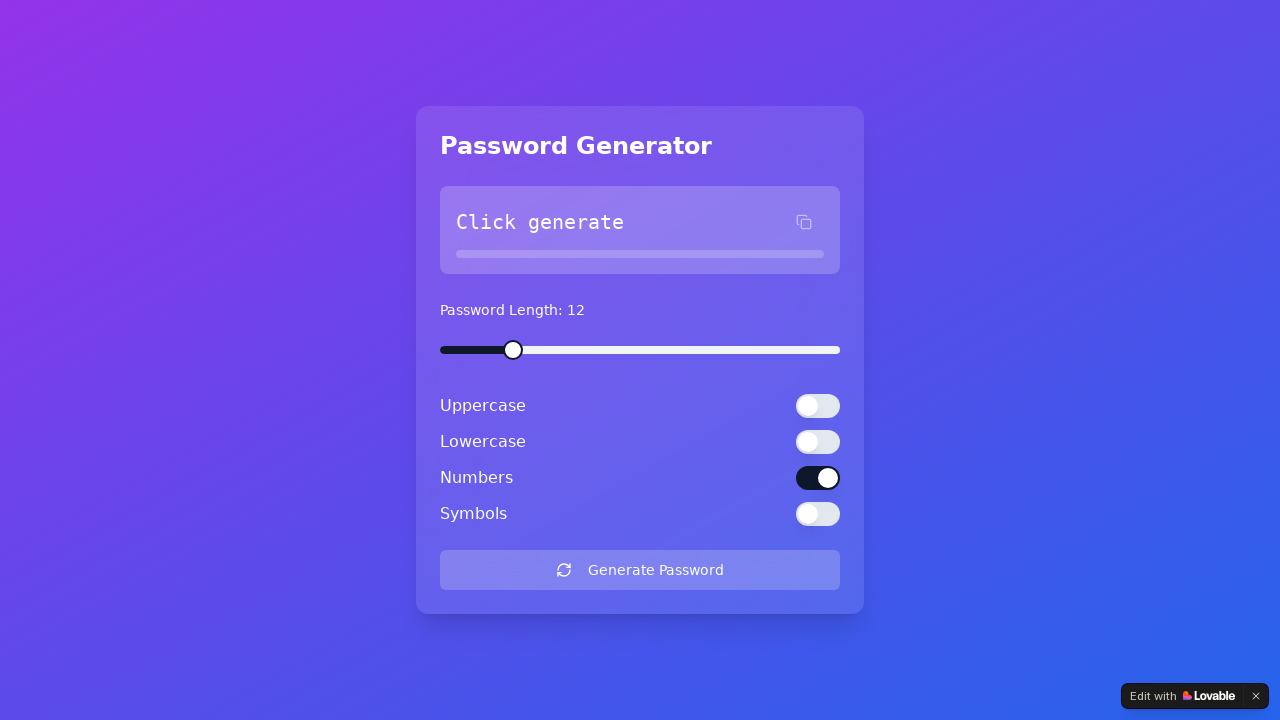

Clicked Generate button to create password at (640, 570) on xpath=//button[contains(text(), 'Generate')]
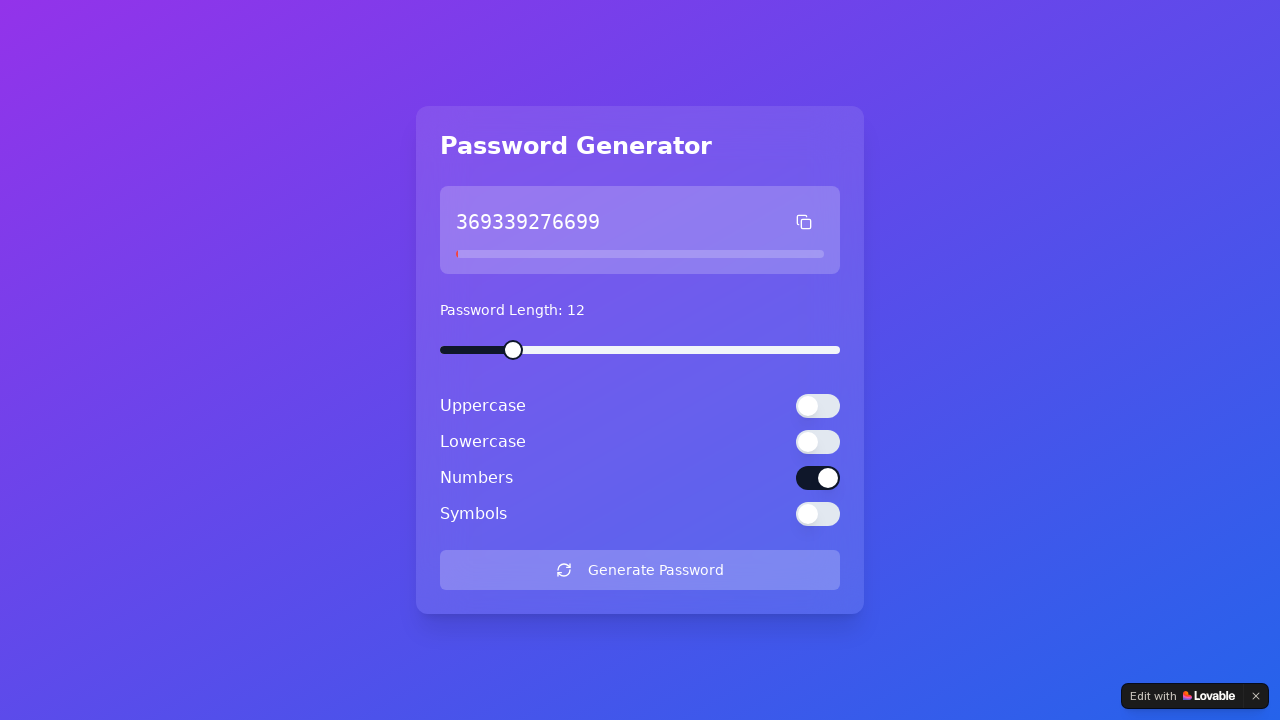

Password generated and displayed in code element
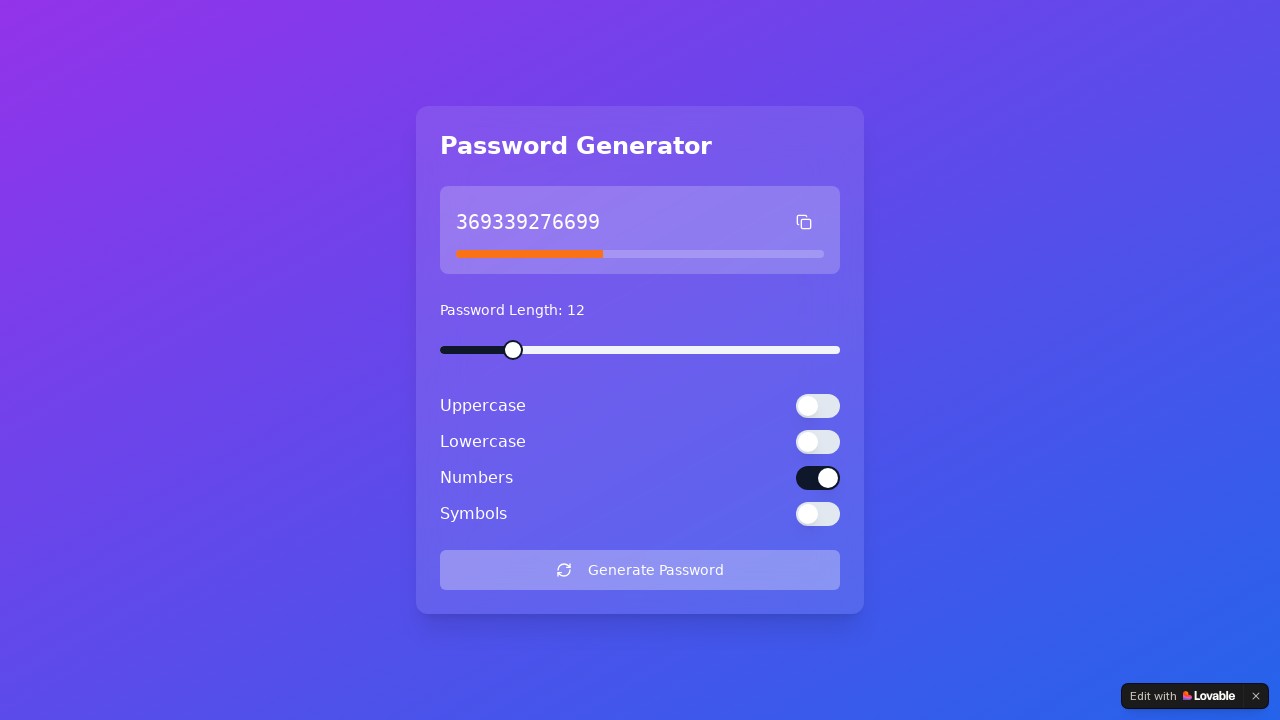

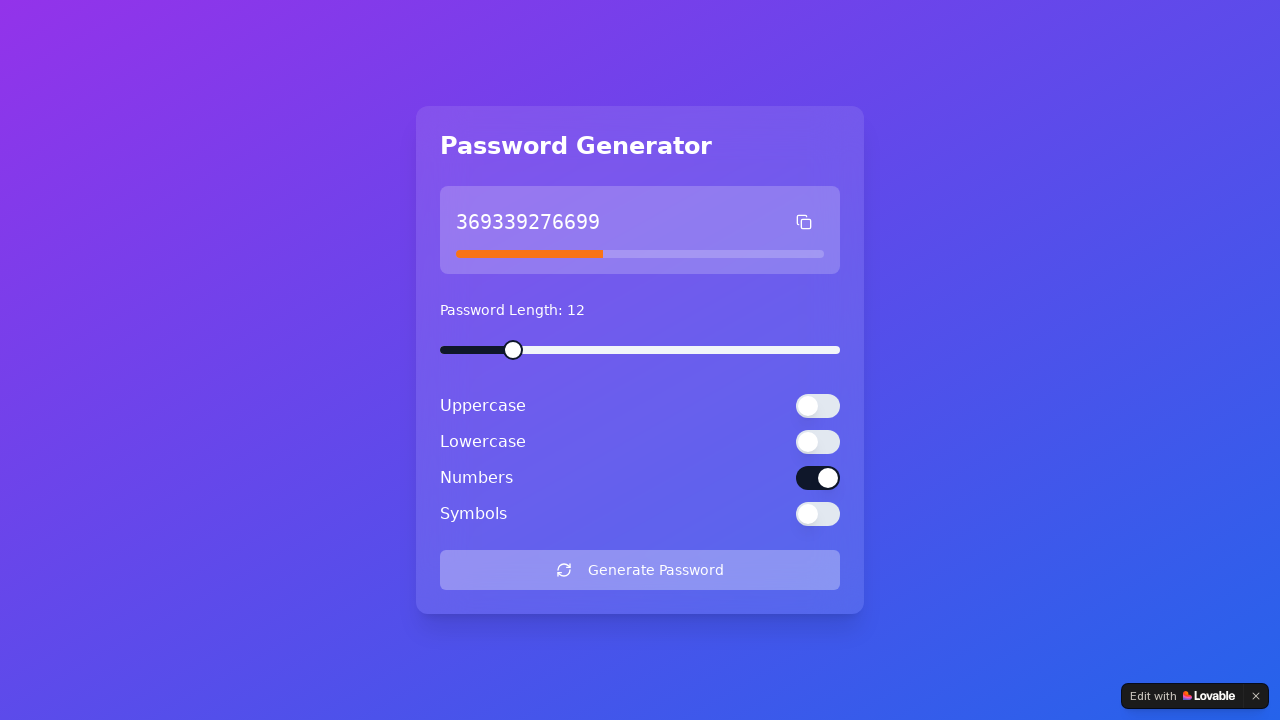